Tests alert popup cancellation by clicking a button that triggers a confirmation alert, dismissing it, and verifying the page displays a message indicating the user chose to stay.

Starting URL: https://kristinek.github.io/site/examples/alerts_popups

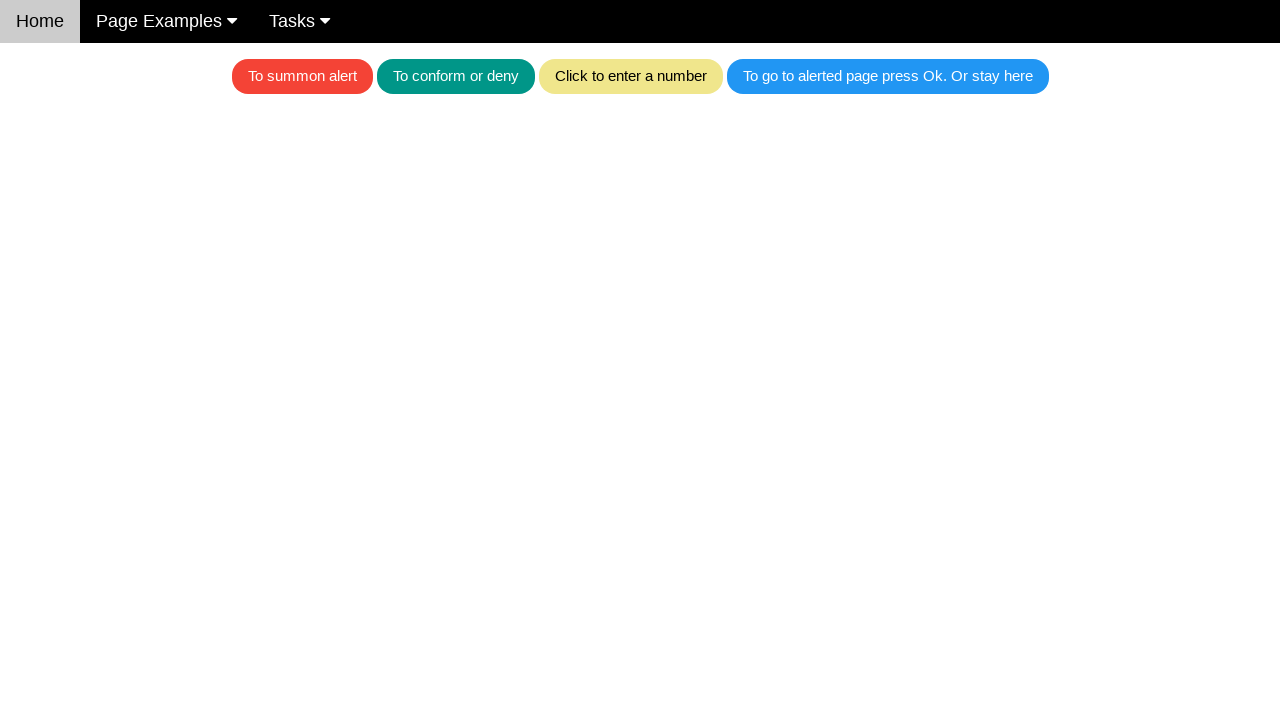

Set up dialog handler to dismiss the alert
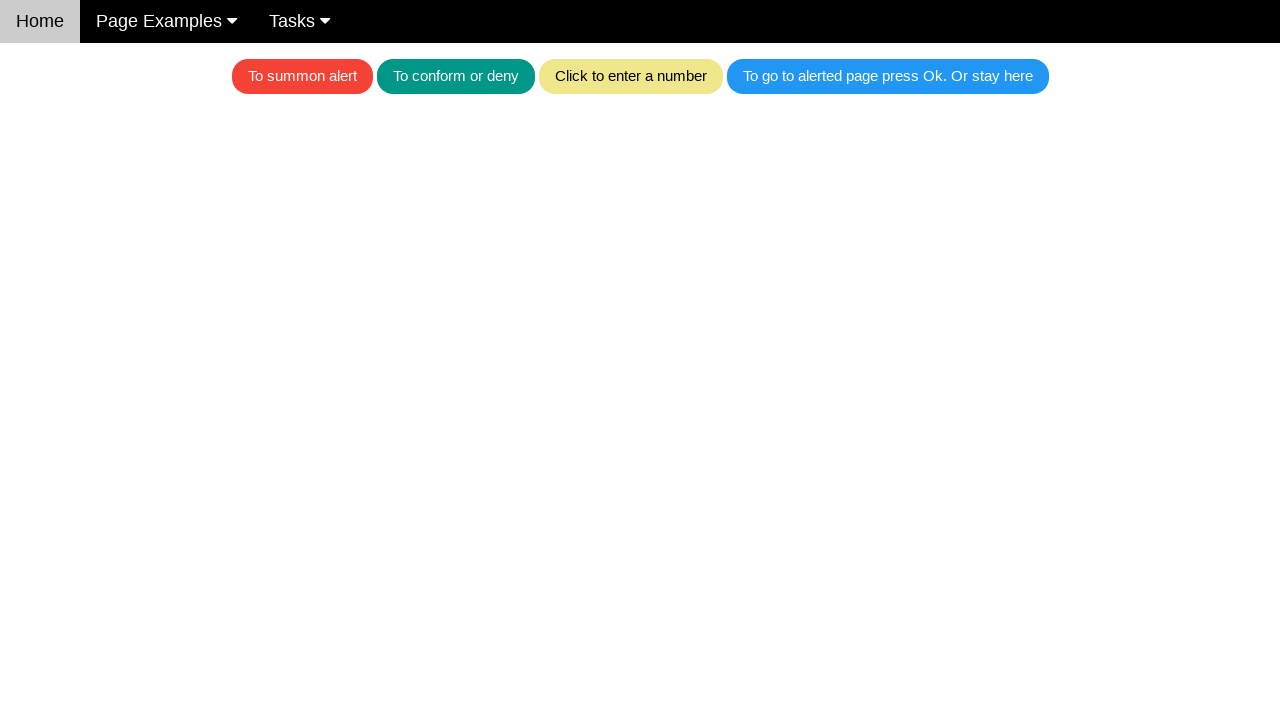

Clicked the blue button to trigger confirmation alert at (888, 76) on .w3-blue
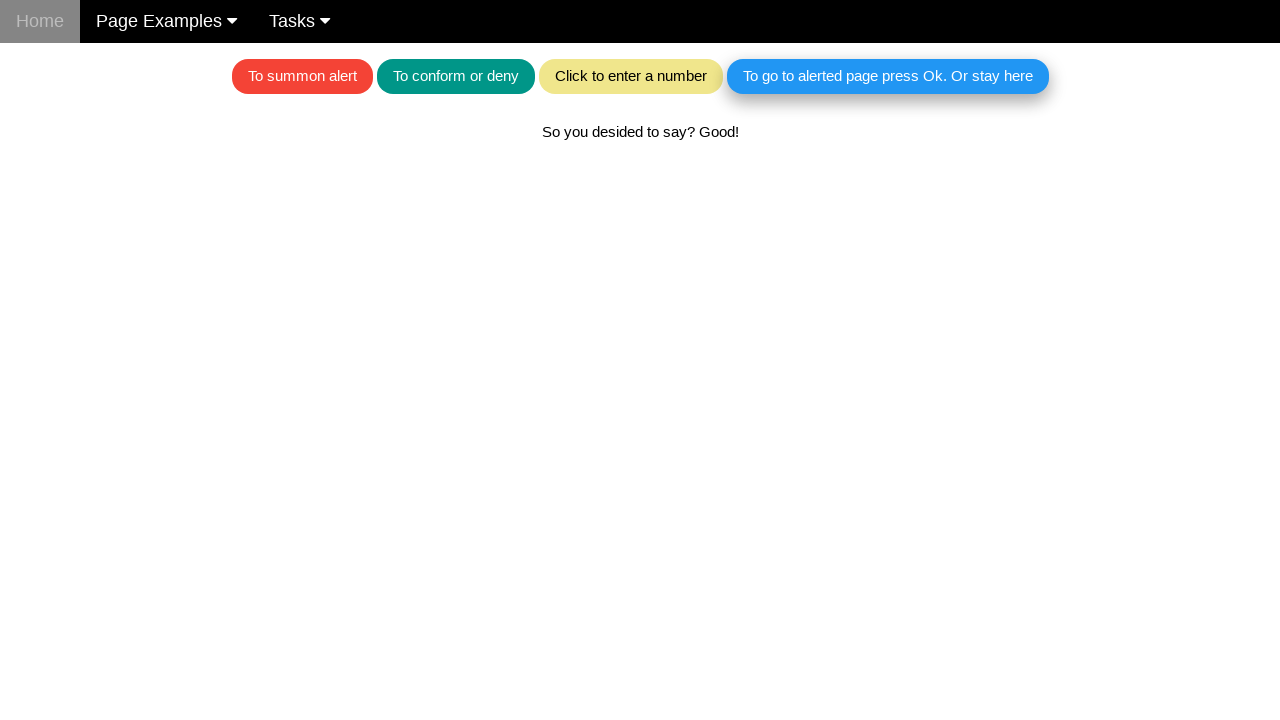

Waited for alert to be processed
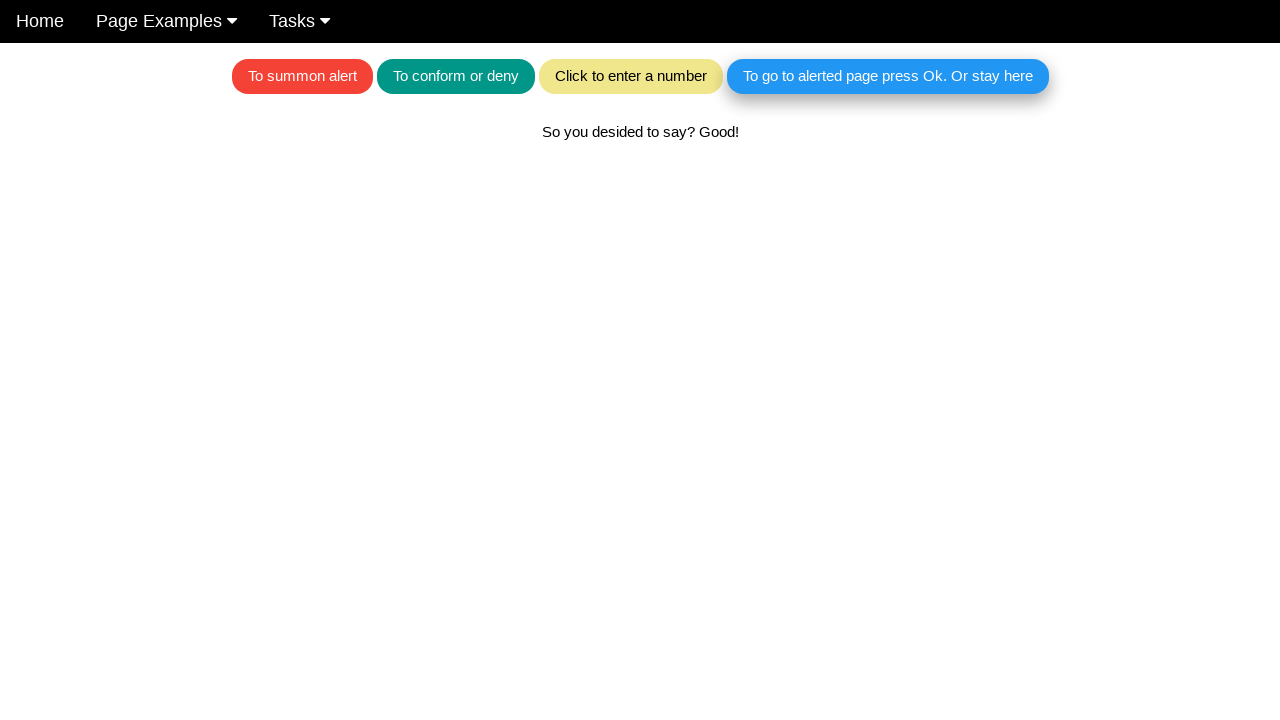

Located the text element displaying alert result
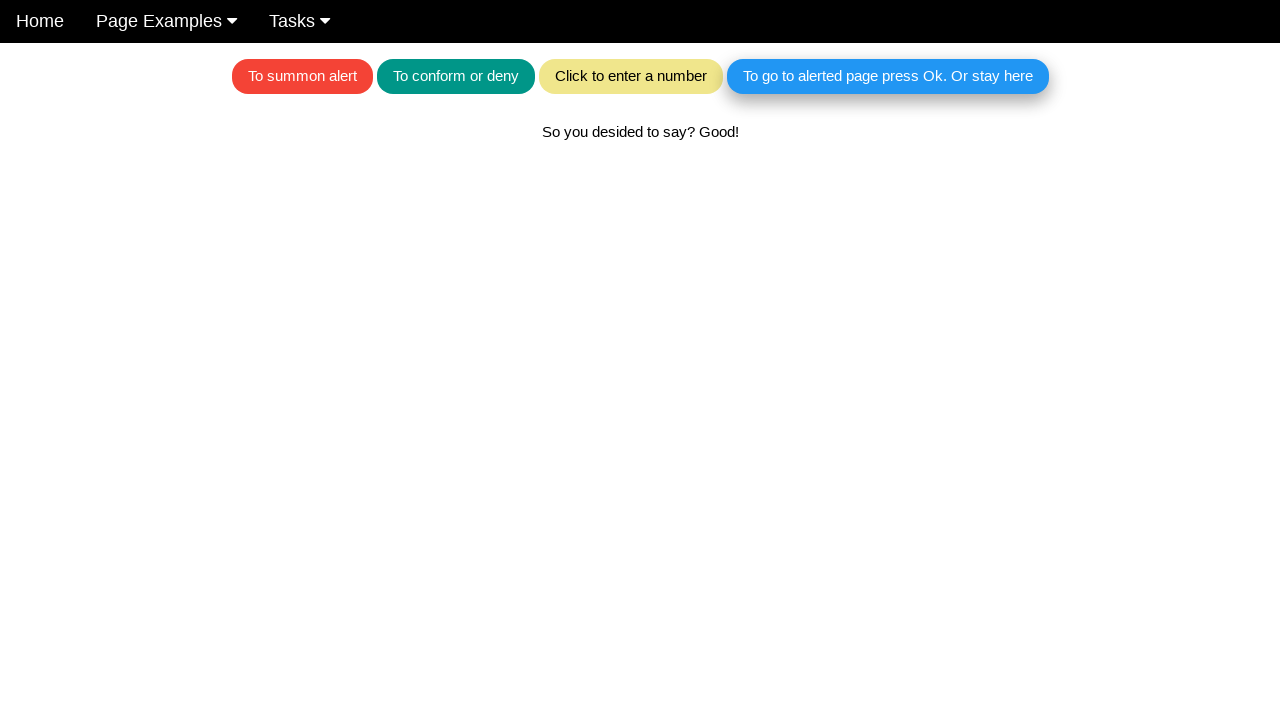

Verified page displays message confirming user chose to stay
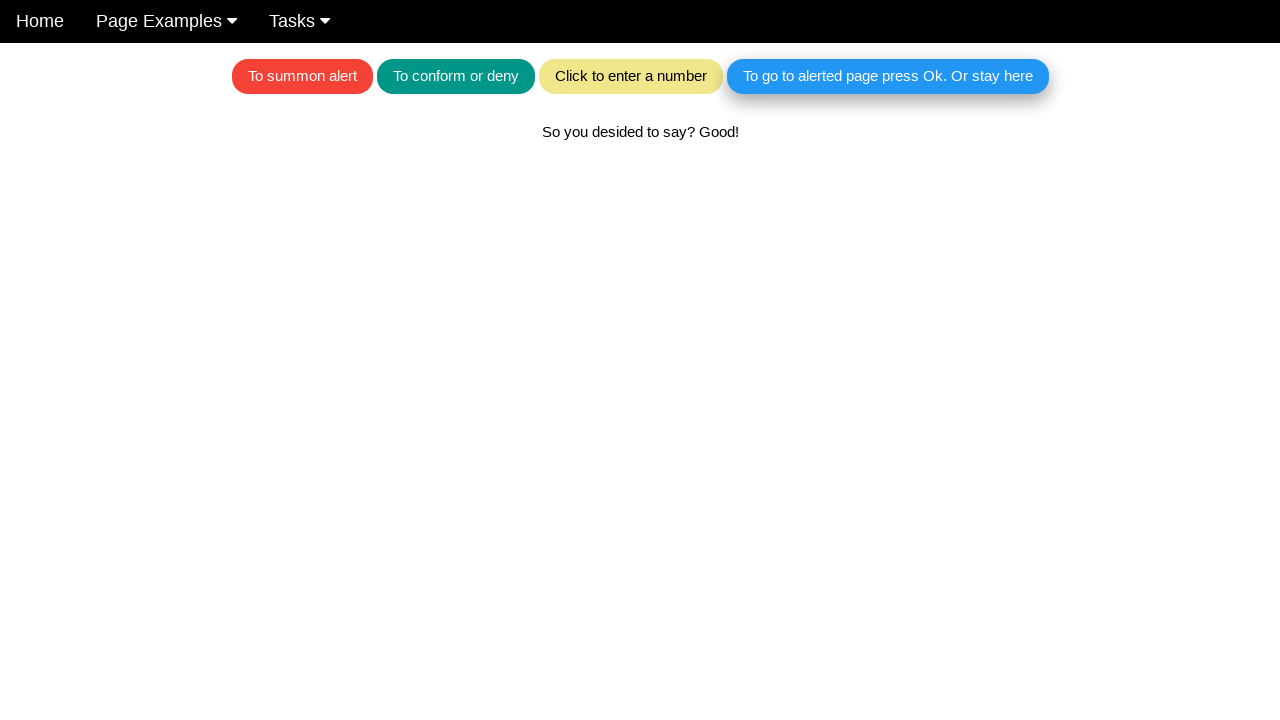

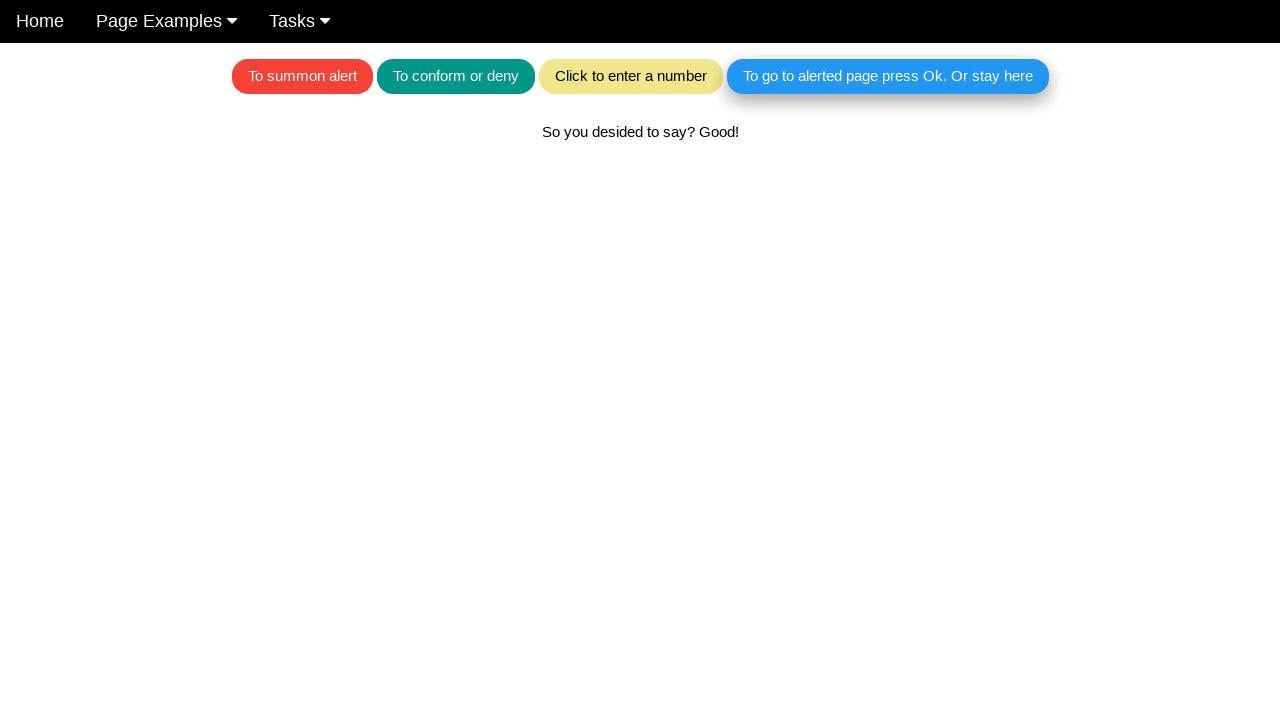